Tests the gender radio buttons by clicking each one and verifying selection states

Starting URL: https://demoqa.com/automation-practice-form

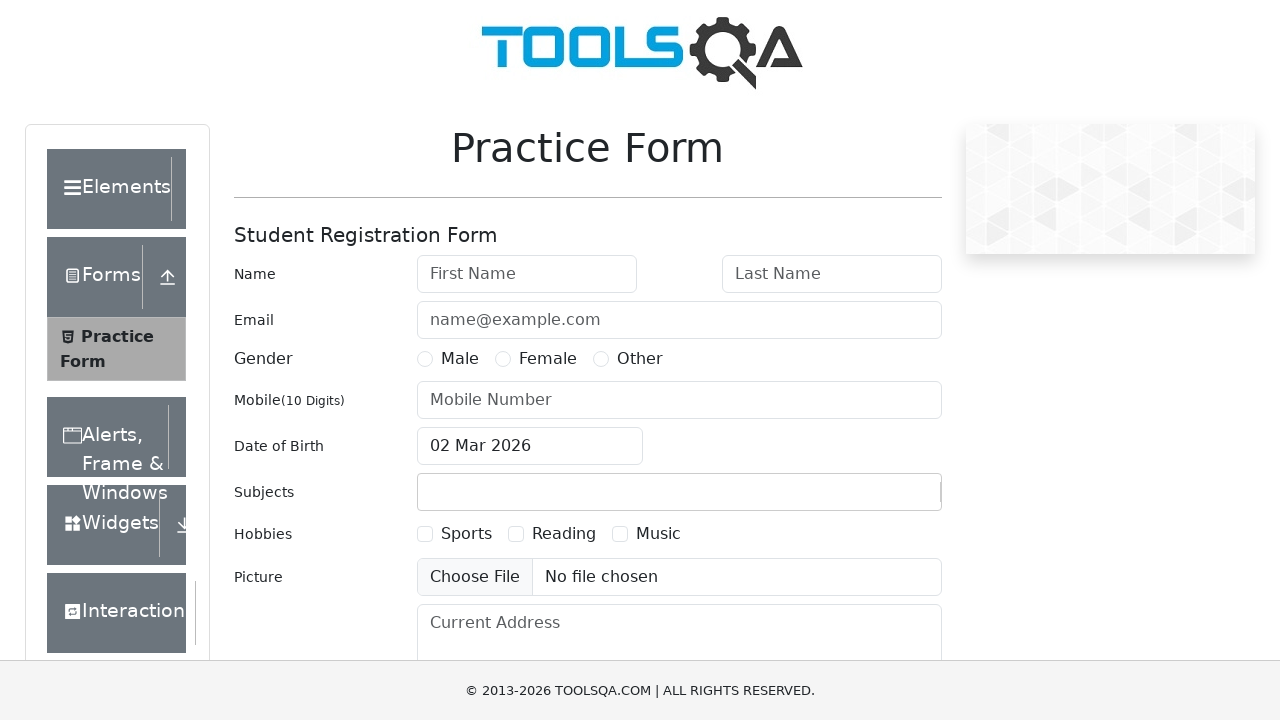

Clicked Male radio button label at (460, 359) on #genterWrapper > div.col-md-9.col-sm-12 > div:nth-child(1) > label
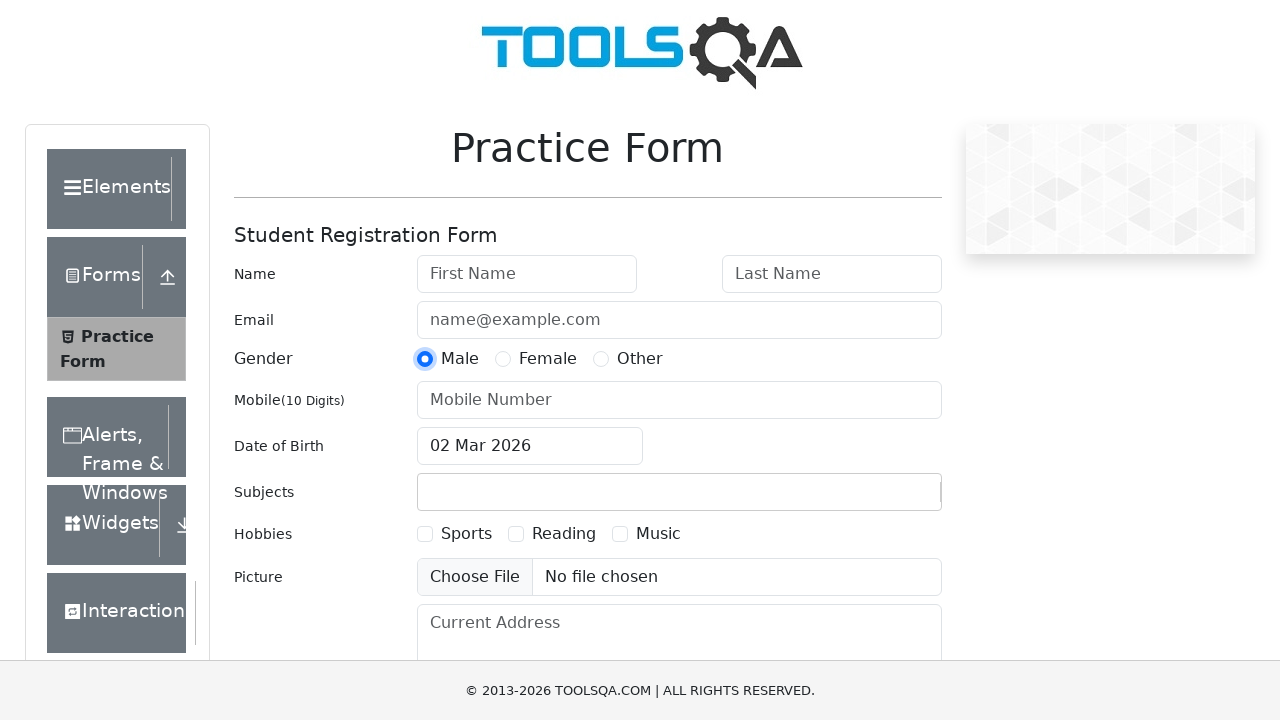

Verified Male radio button is checked
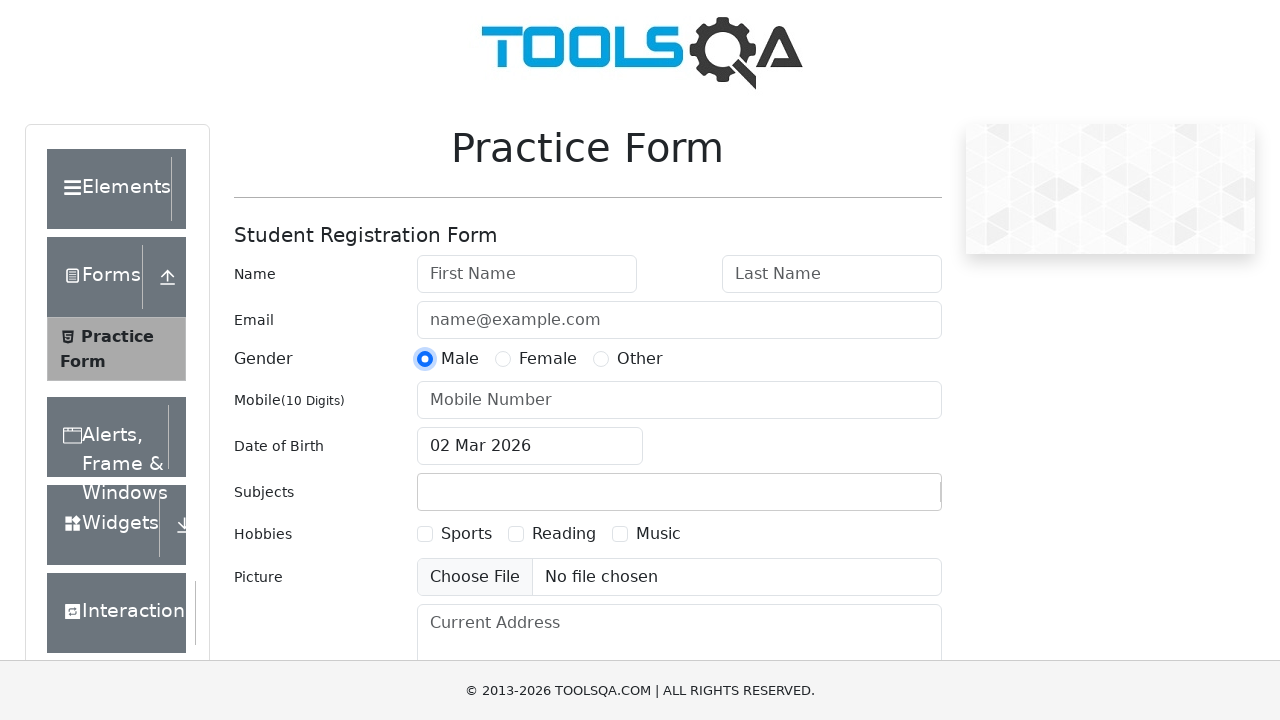

Verified Female radio button is not checked
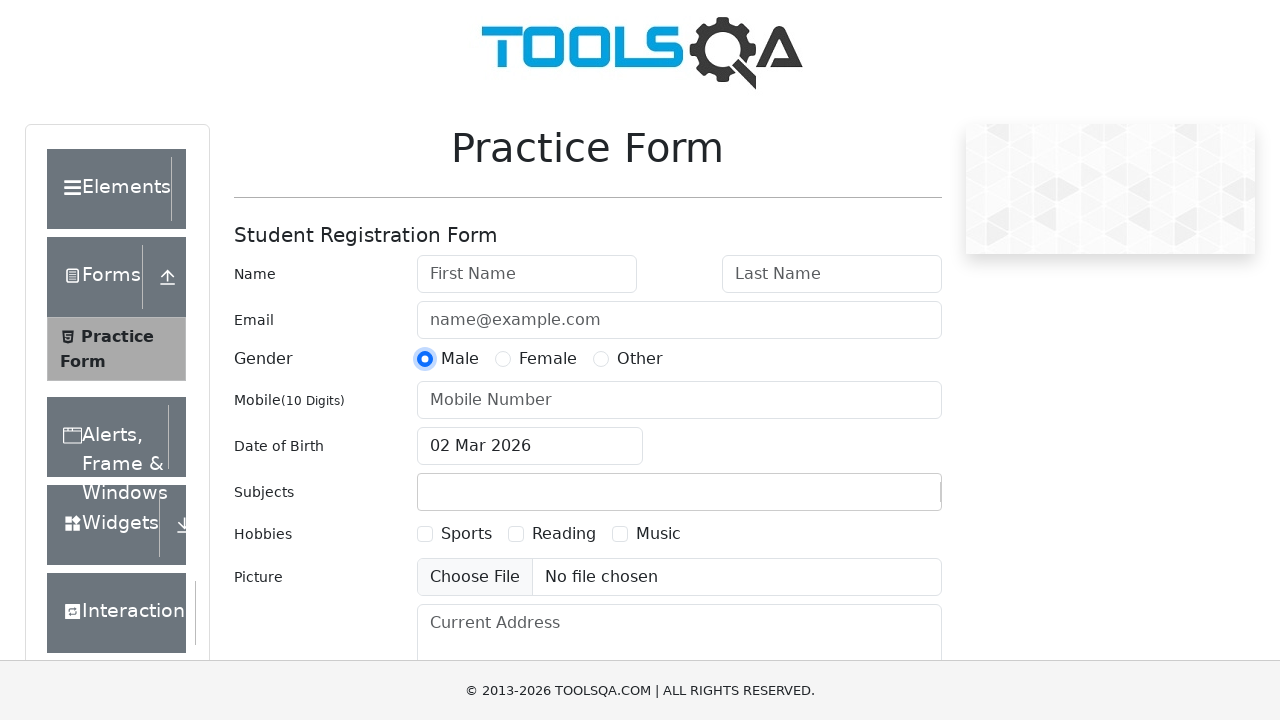

Verified Other radio button is not checked
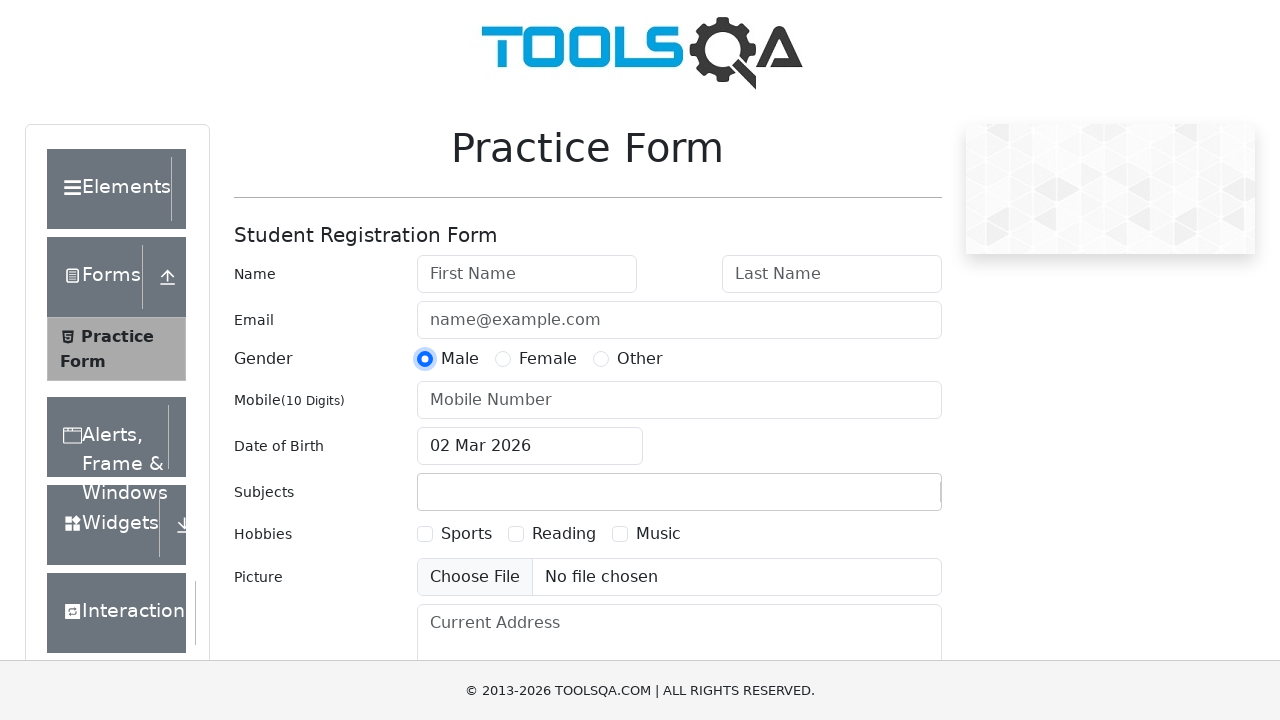

Clicked Female radio button label at (548, 359) on #genterWrapper > div.col-md-9.col-sm-12 > div:nth-child(2) > label
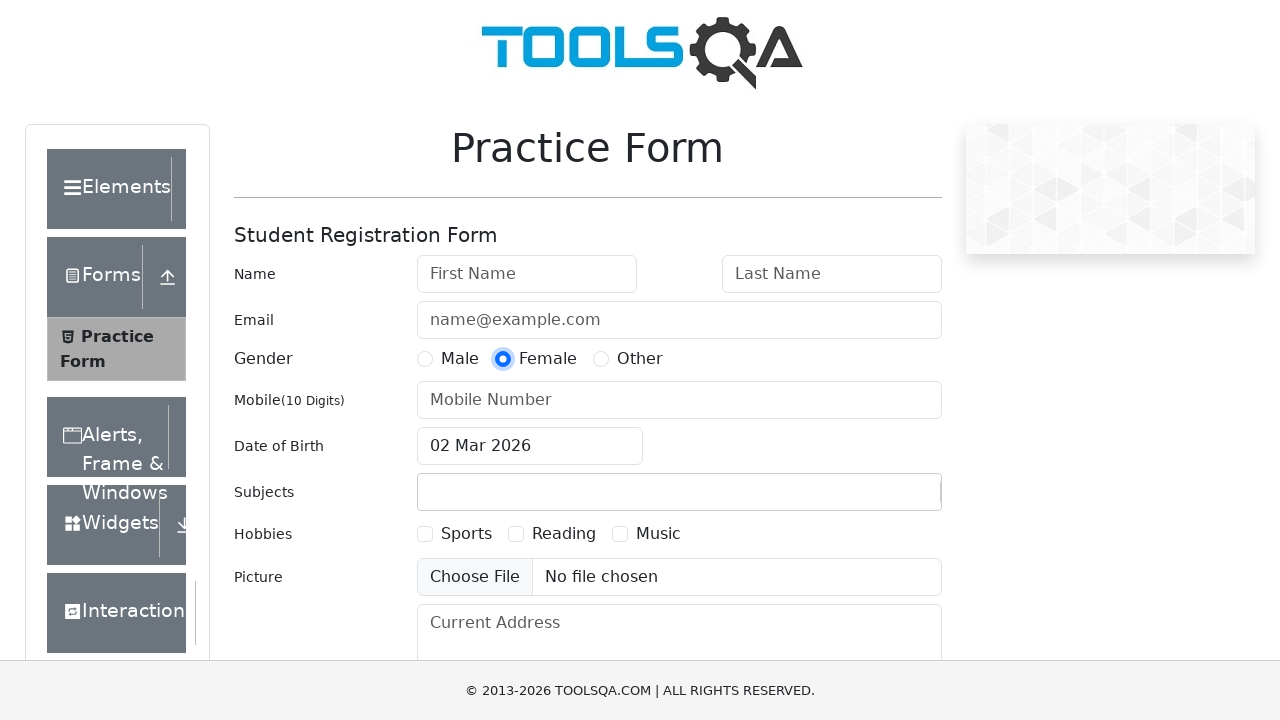

Verified Male radio button is not checked
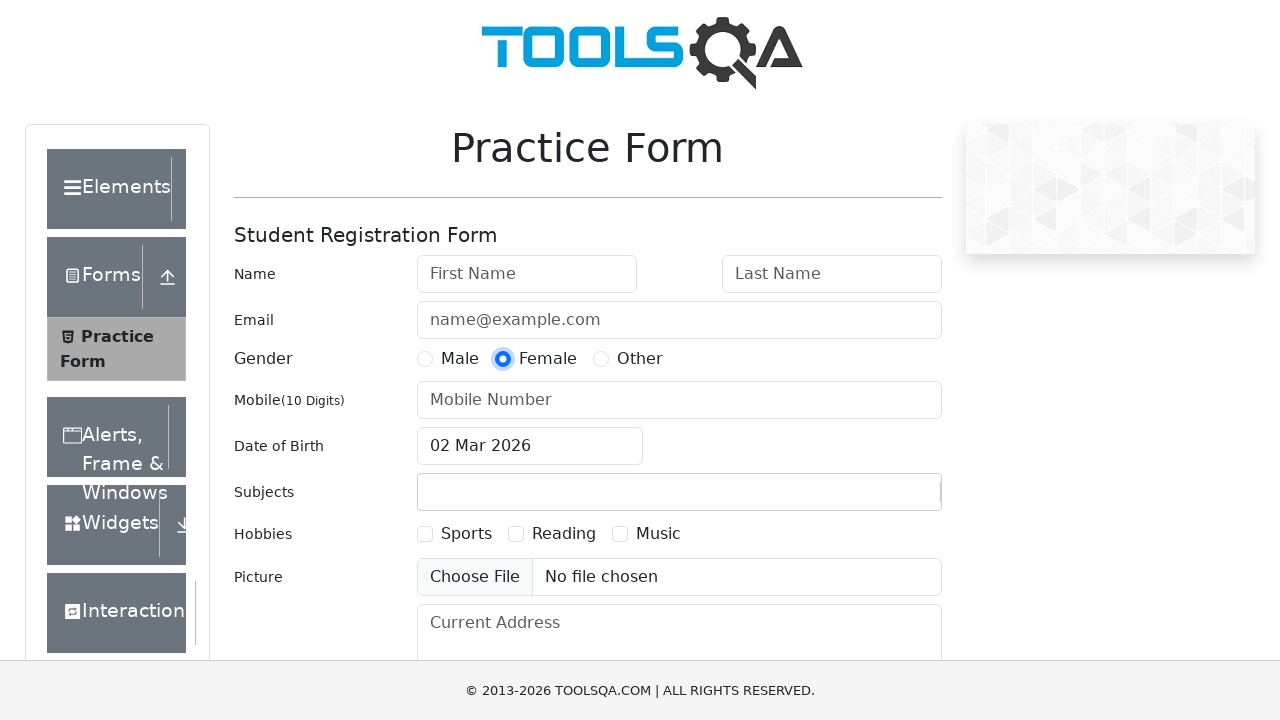

Verified Female radio button is checked
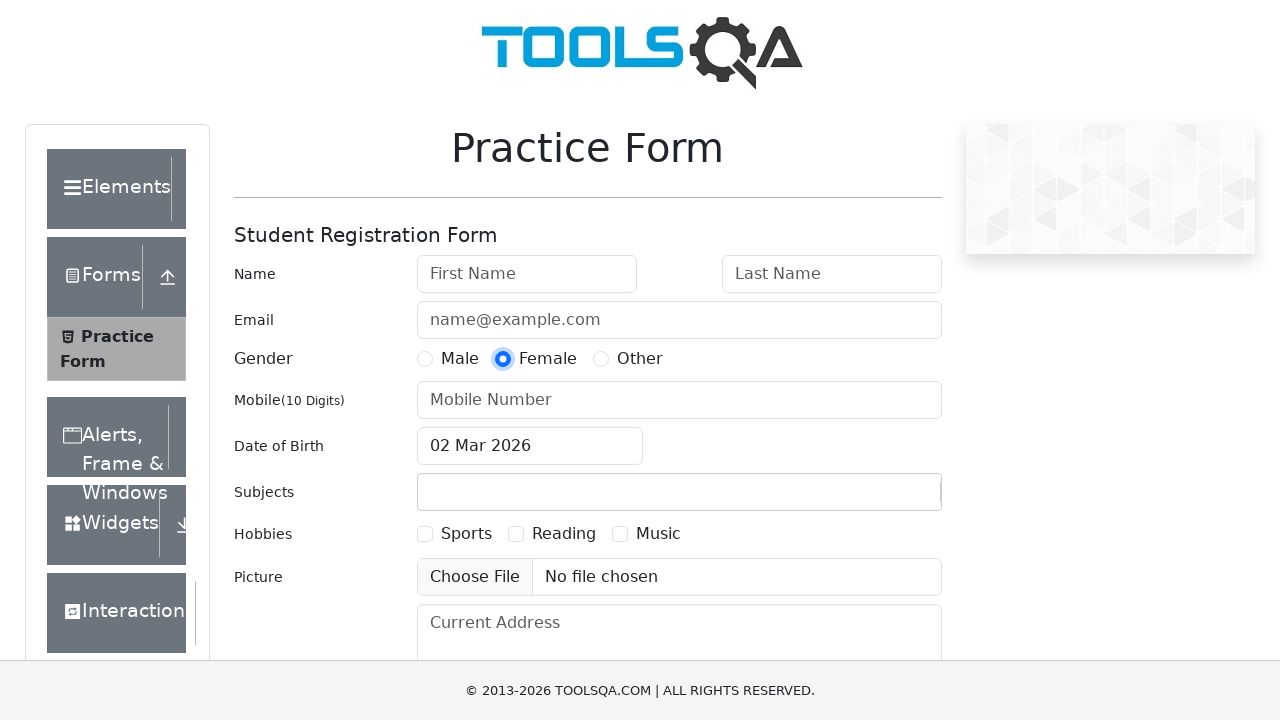

Verified Other radio button is not checked
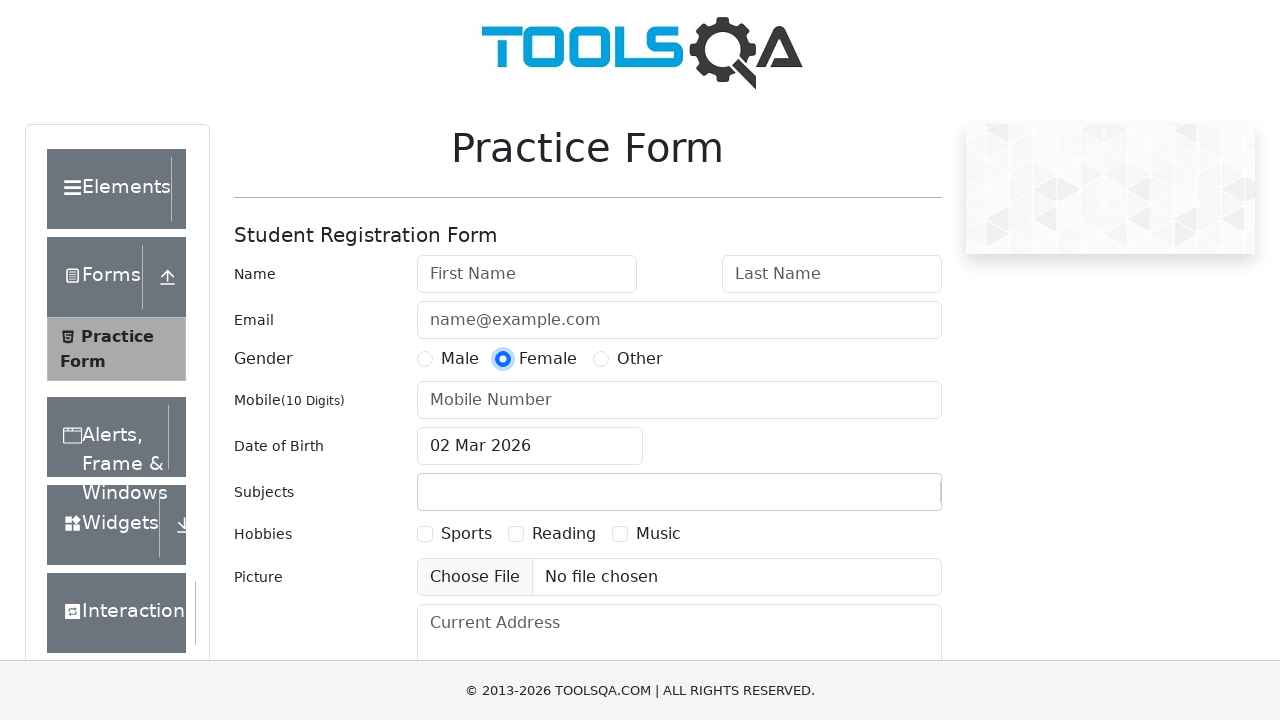

Clicked Other radio button label at (640, 359) on #genterWrapper > div.col-md-9.col-sm-12 > div:nth-child(3) > label
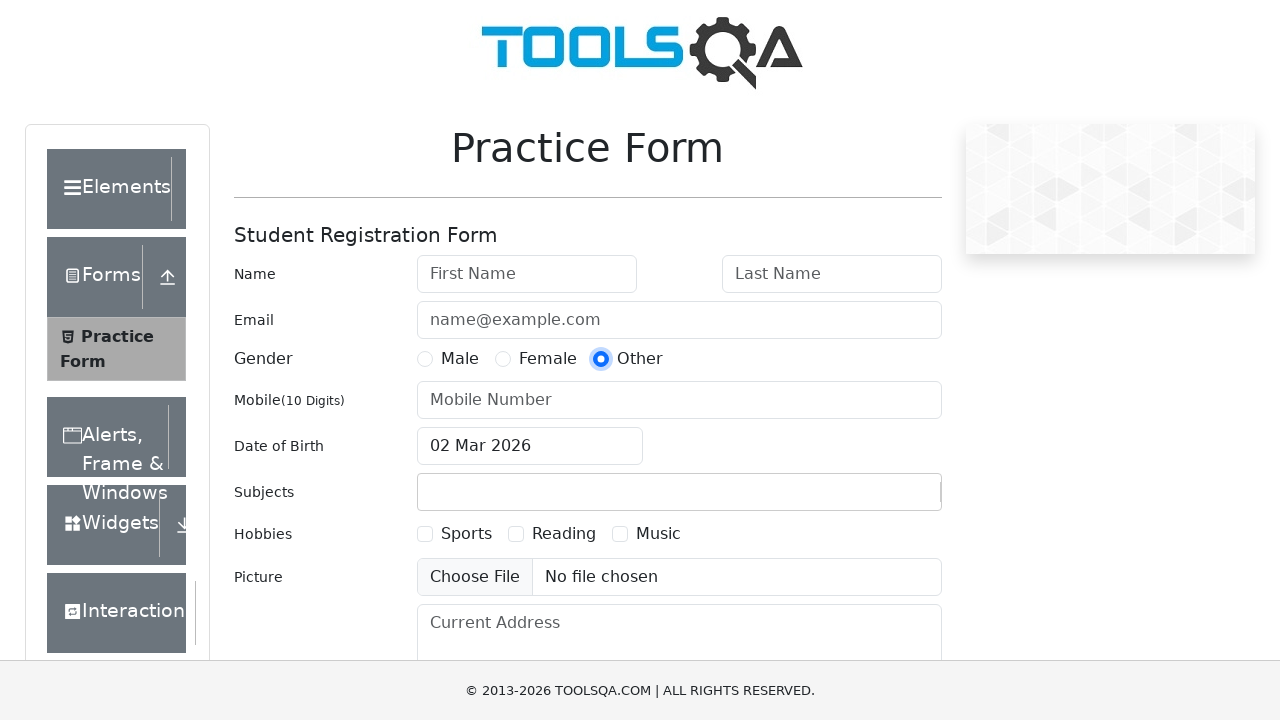

Verified Male radio button is not checked
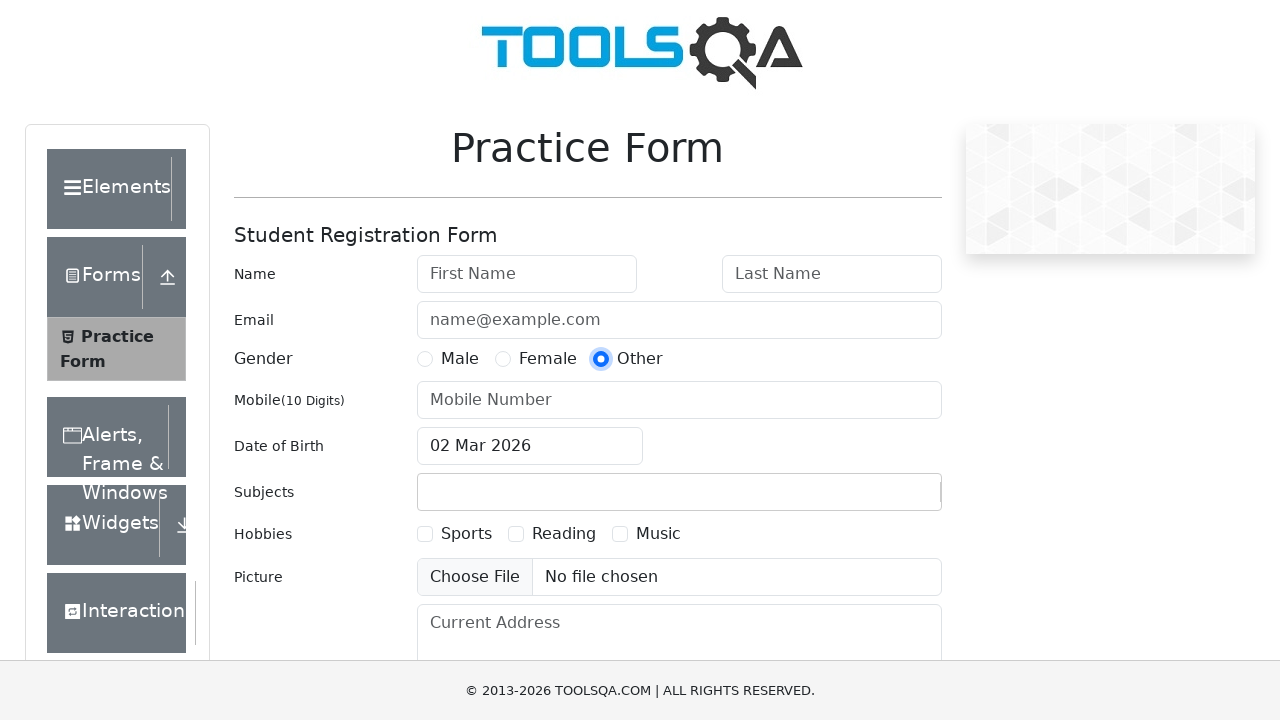

Verified Female radio button is not checked
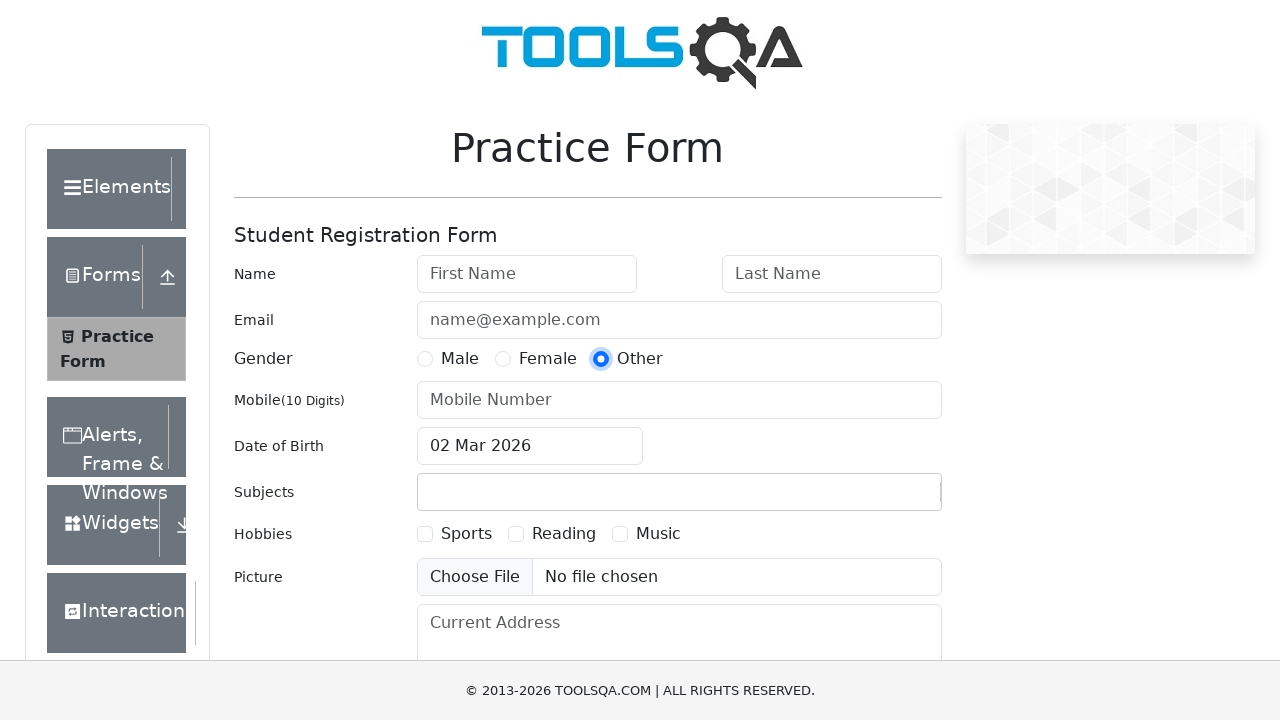

Verified Other radio button is checked
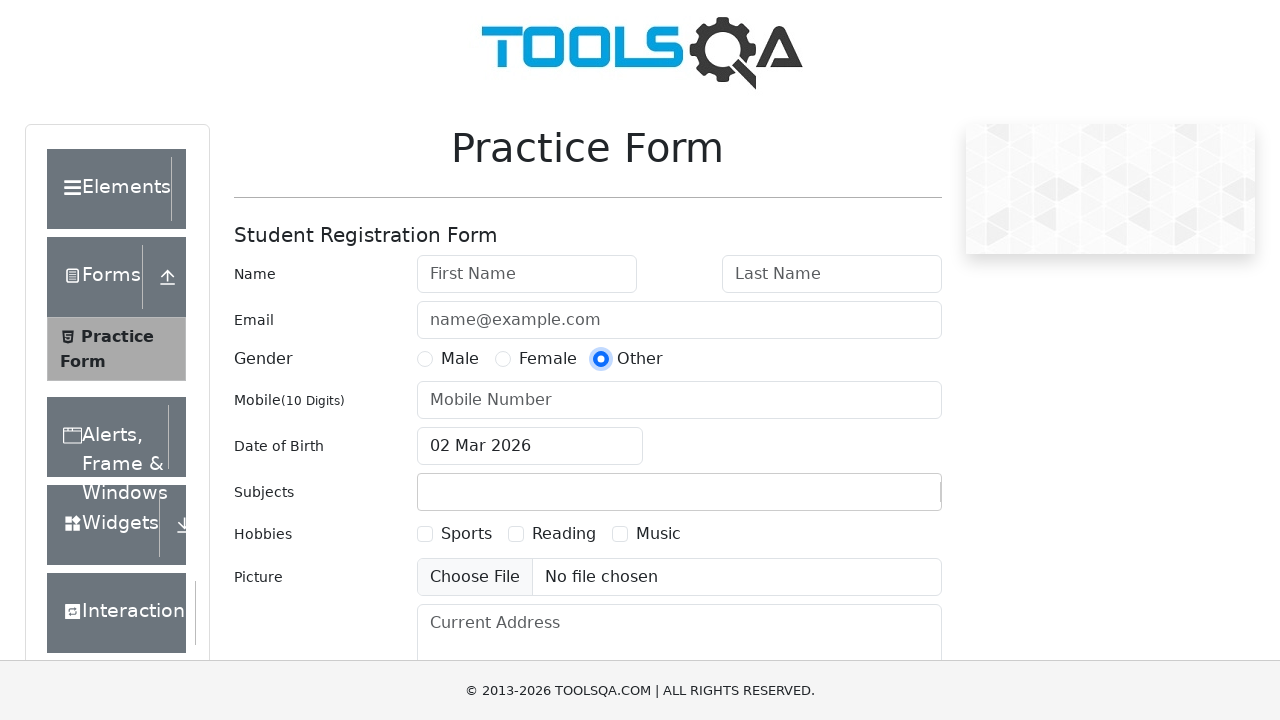

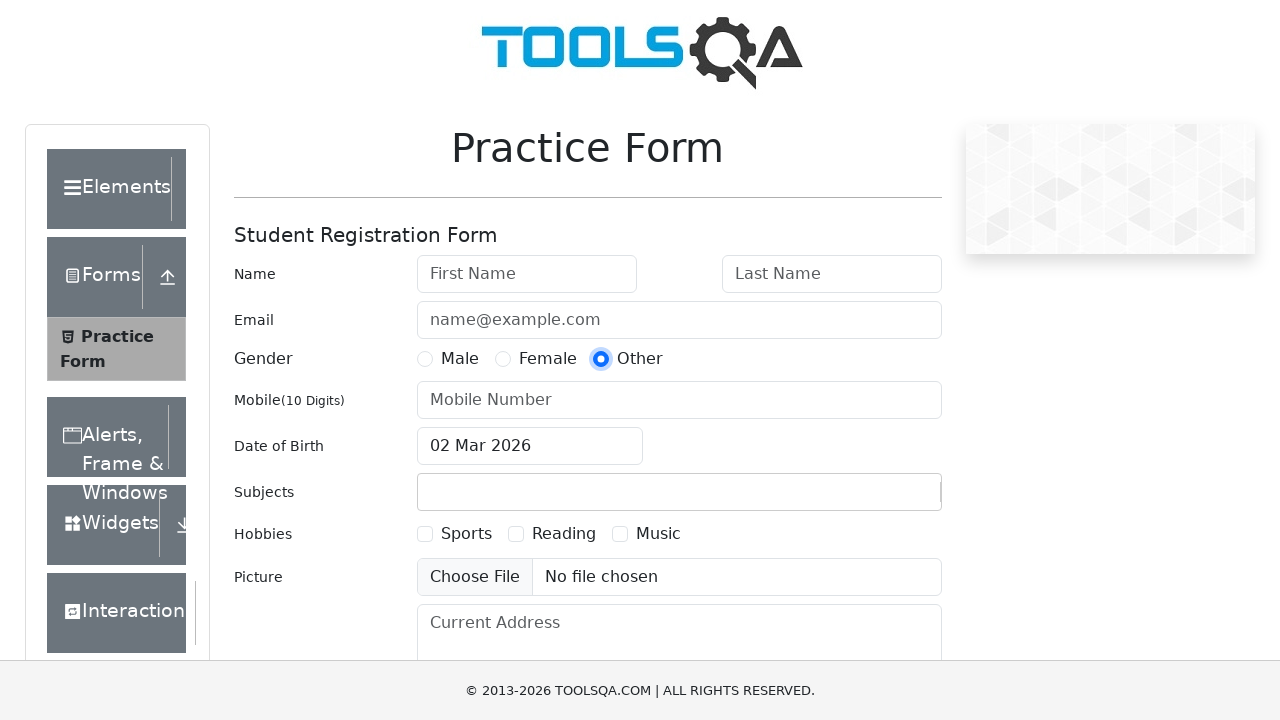